Navigates from the homepage to the documentation page and verifies it loads correctly

Starting URL: https://webdriver.io

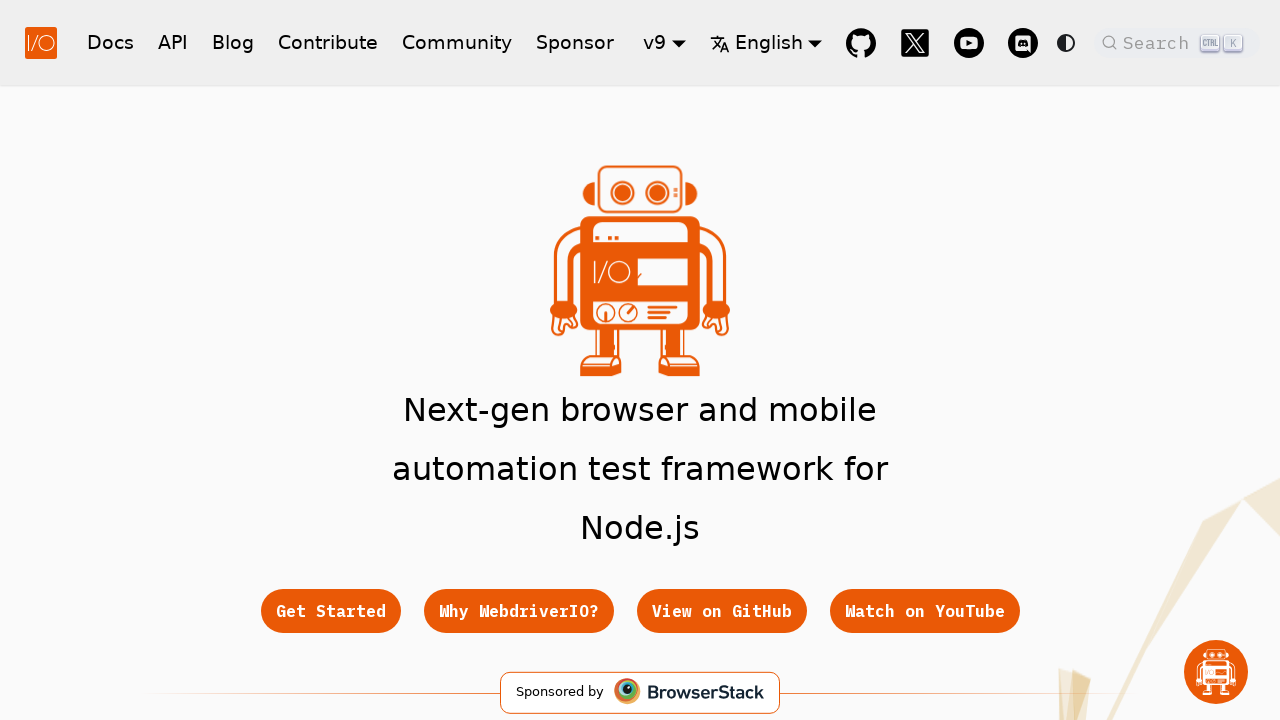

Clicked on Docs link in navigation to access getting started page at (110, 42) on a.navbar__item[href='/docs/gettingstarted']
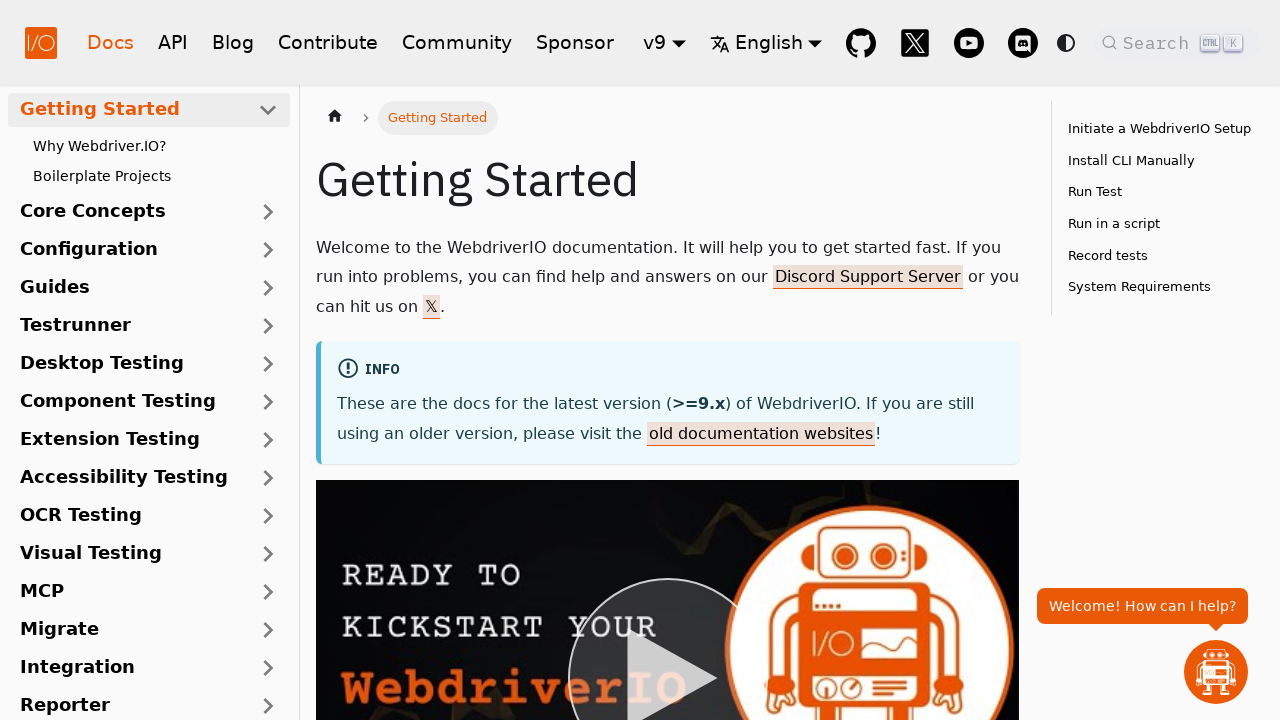

Getting Started page loaded successfully
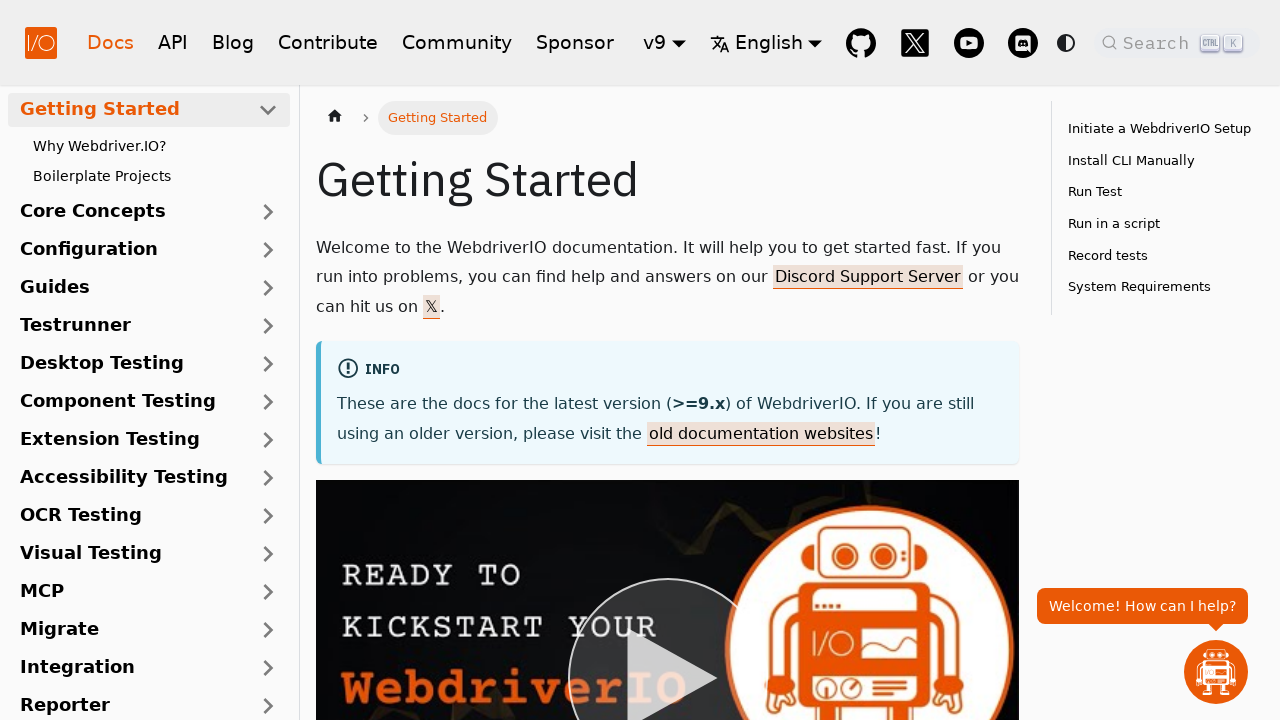

Retrieved page title
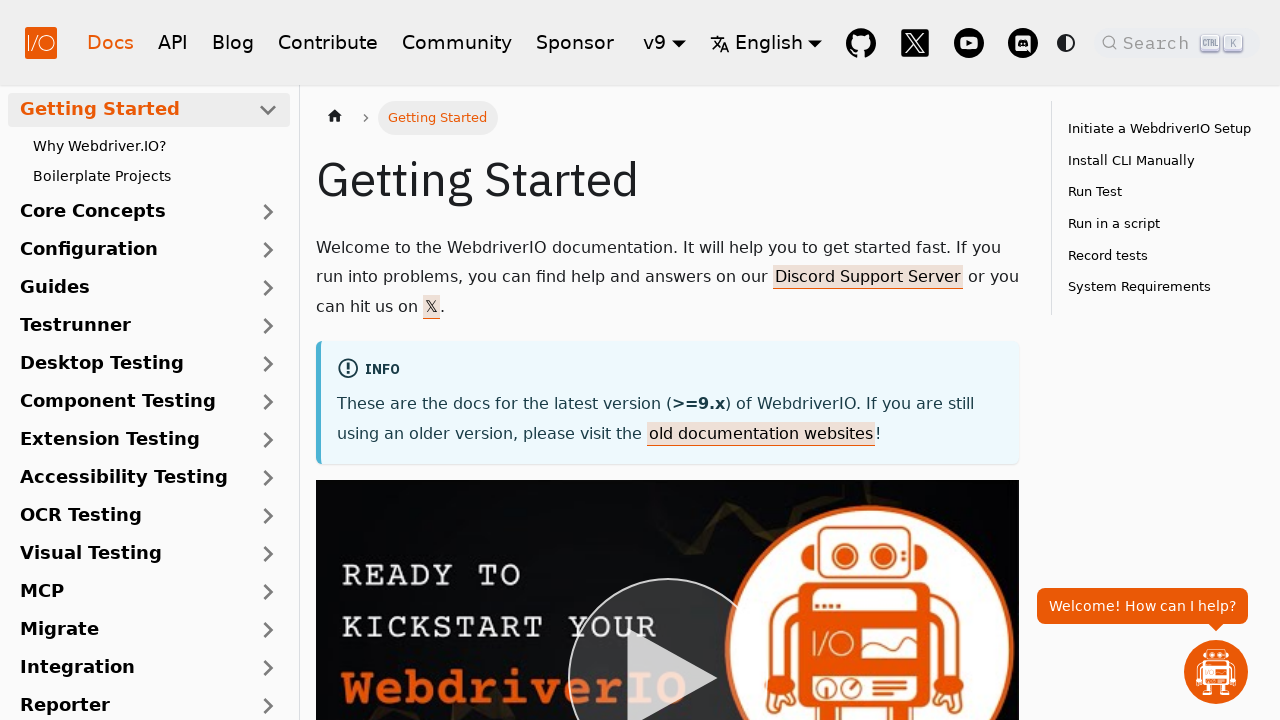

Verified page title contains 'Getting Started'
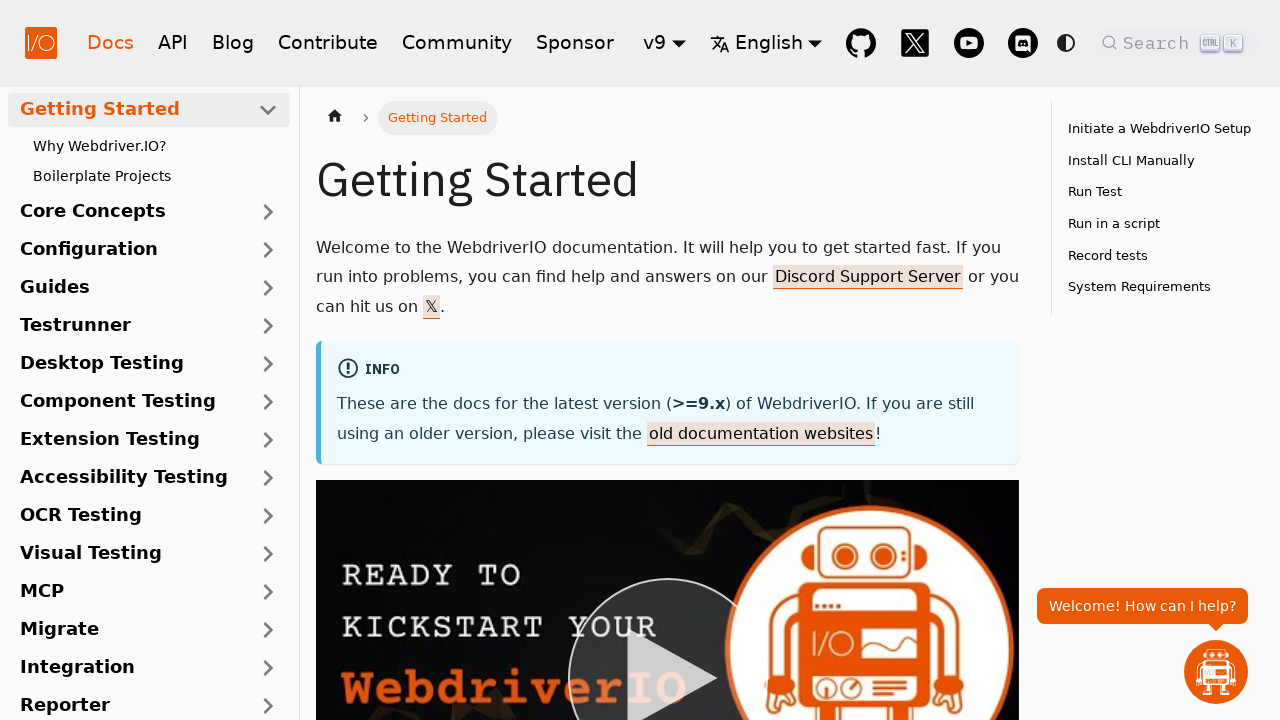

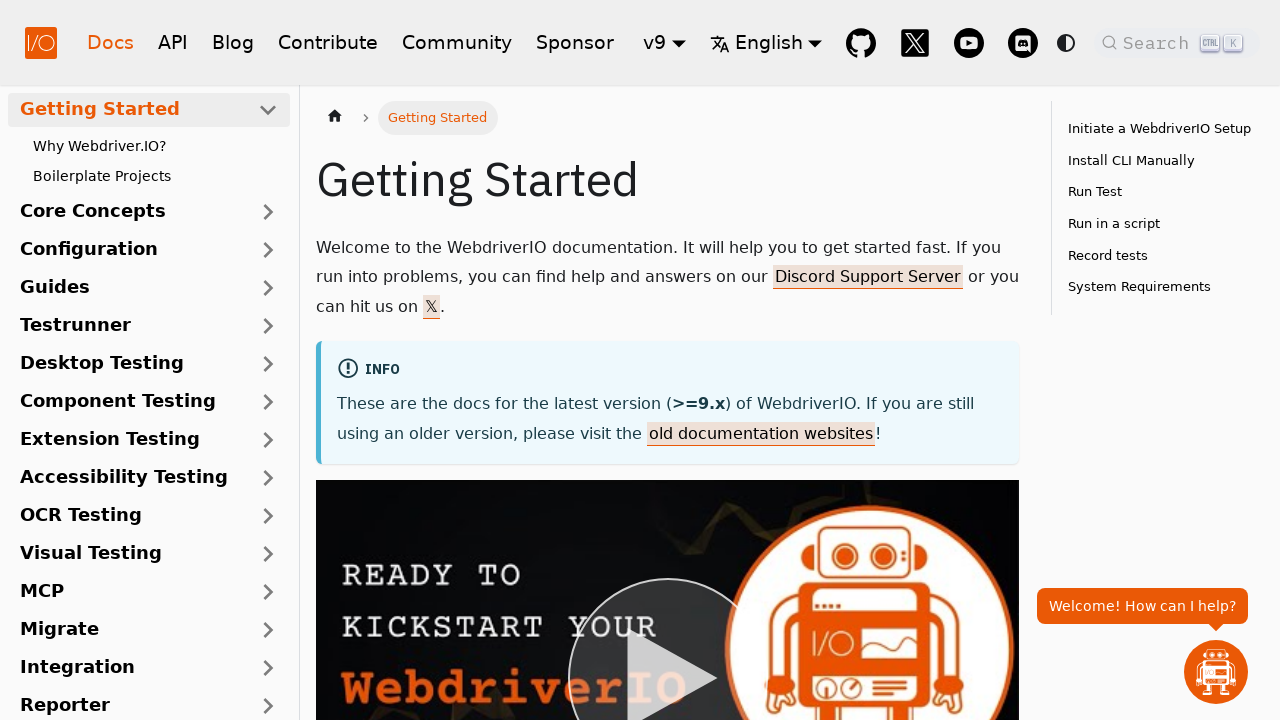